Tests alert handling functionality by clicking a button that triggers an alert and then accepting/dismissing the alert dialog

Starting URL: https://formy-project.herokuapp.com/switch-window

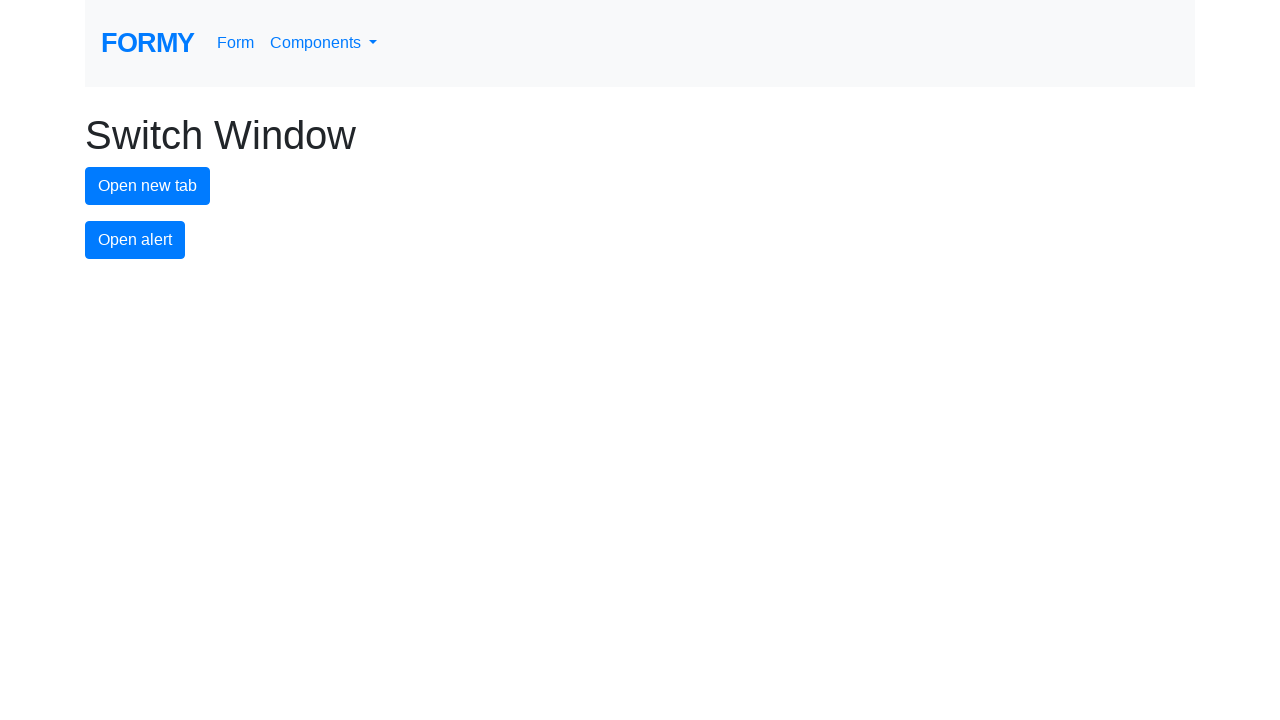

Set up dialog handler to accept alerts
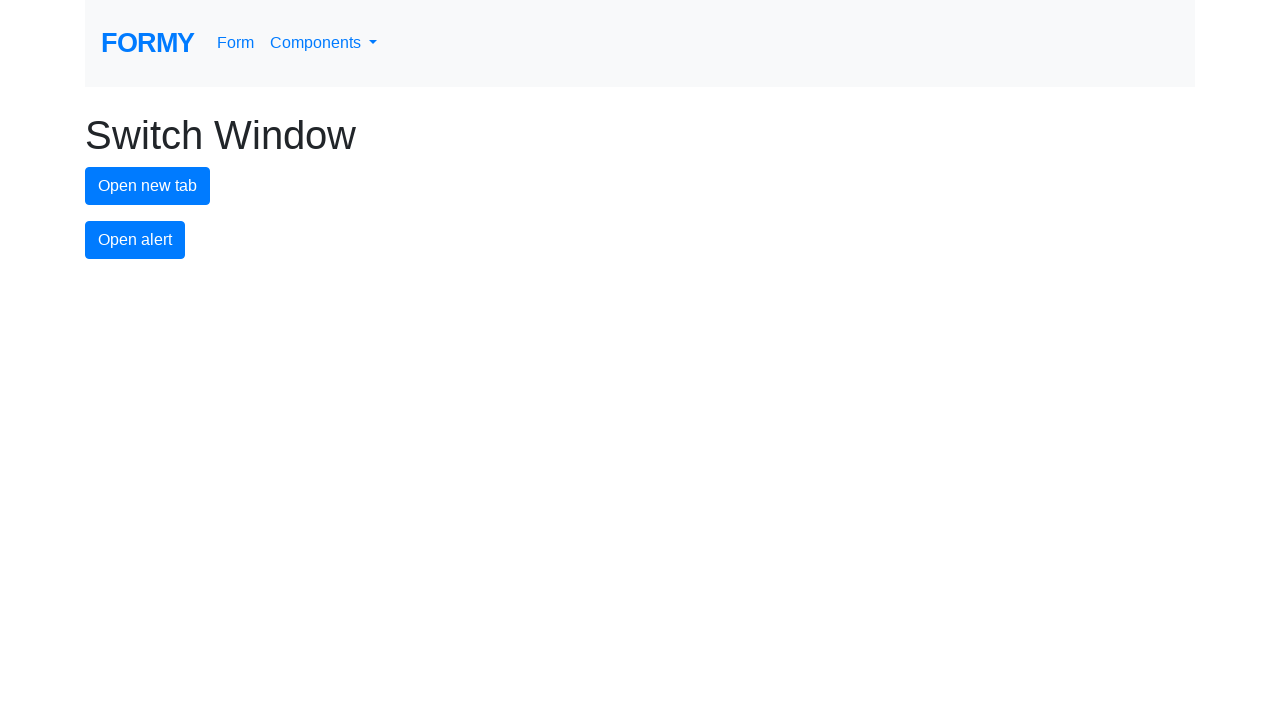

Clicked alert button to trigger alert dialog at (135, 240) on #alert-button
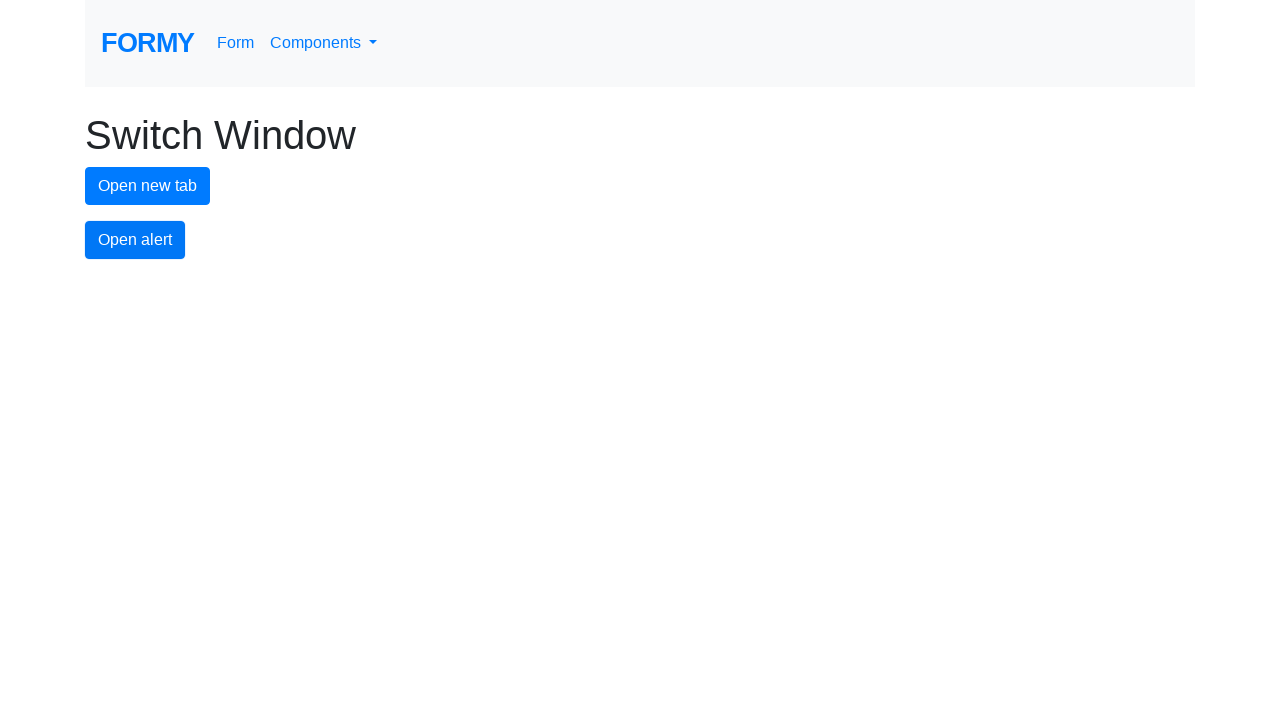

Waited 500ms for alert to be handled
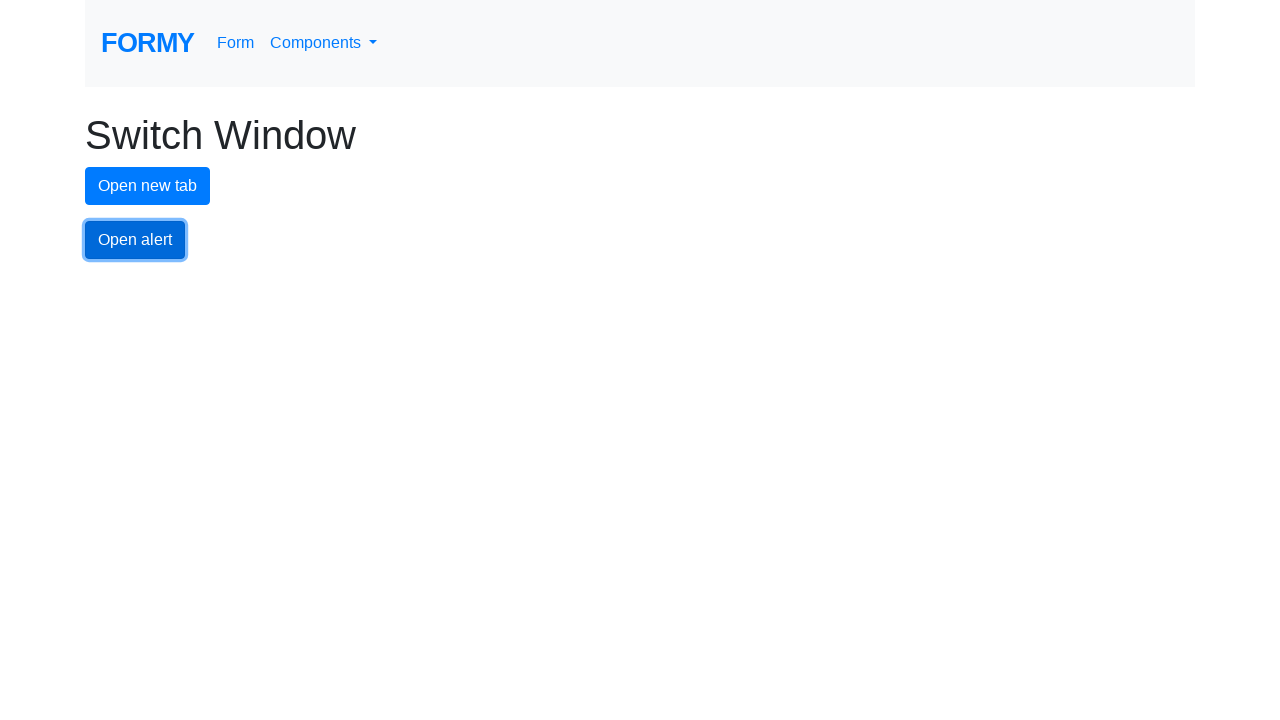

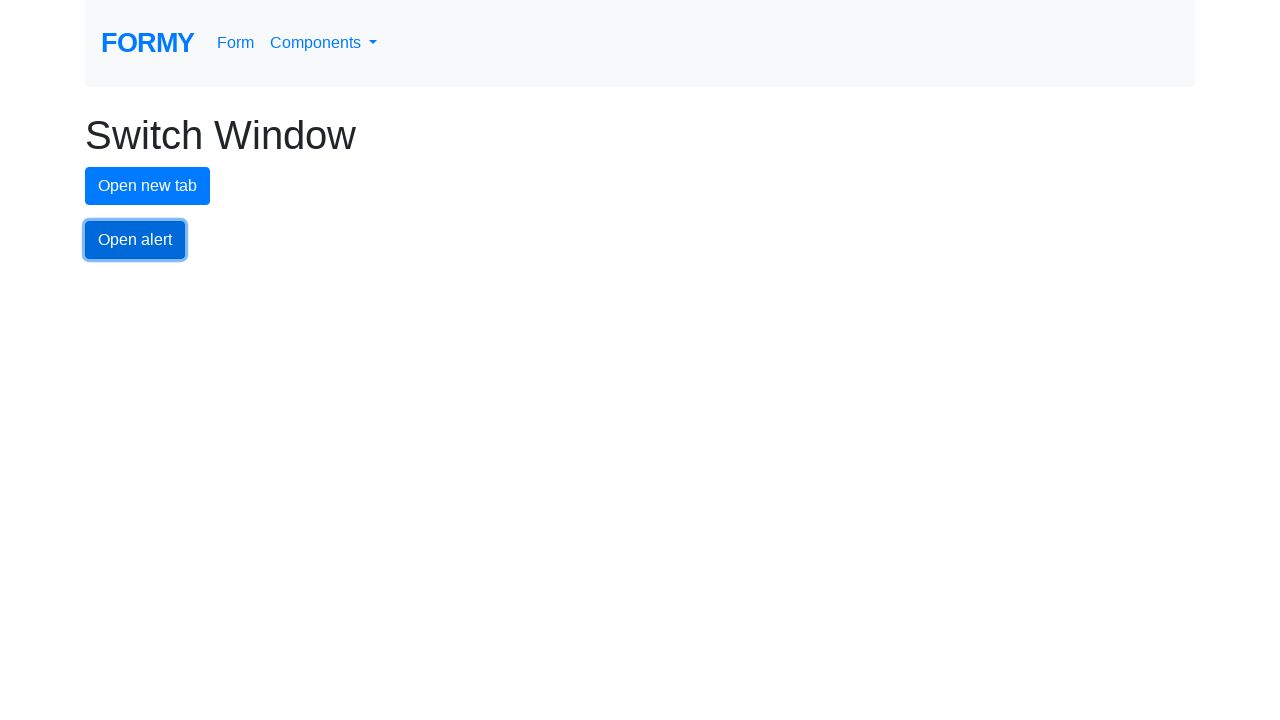